Navigates to MakeMyTrip flights page and performs a click action at a specific offset position to dismiss any initial popups

Starting URL: https://www.makemytrip.com/flights/

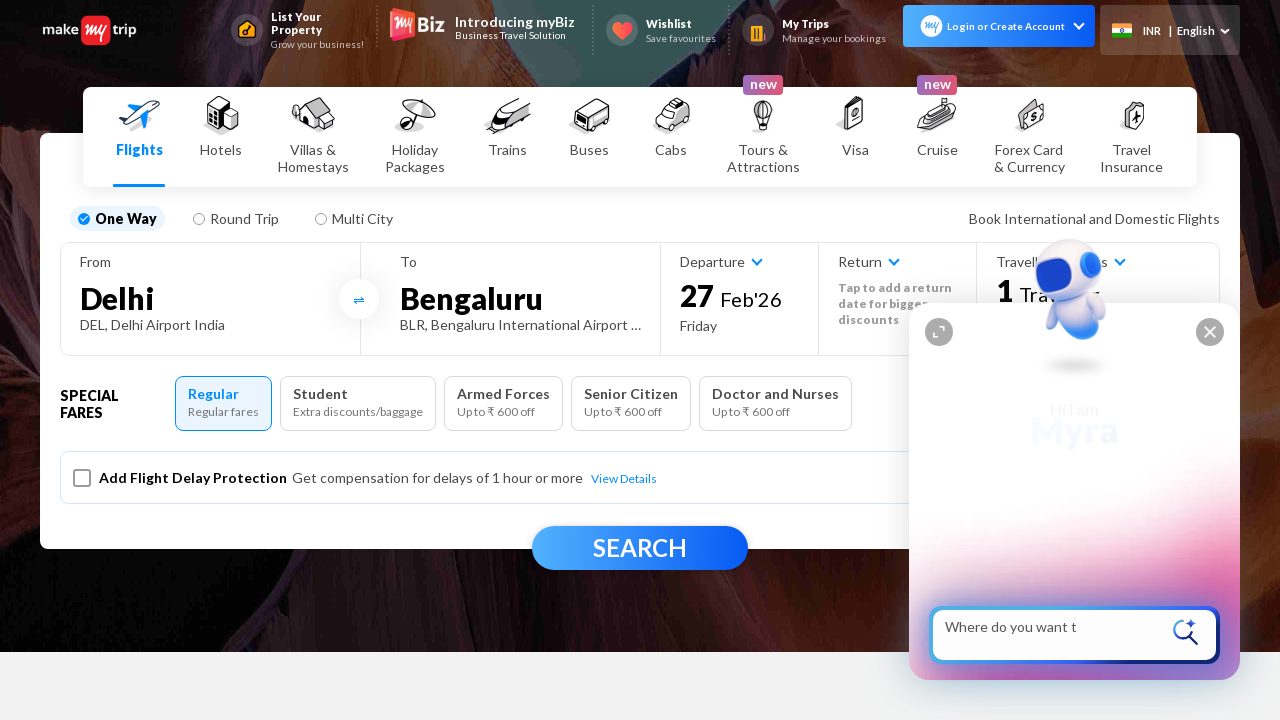

Clicked at offset position (10, 10) to dismiss initial popup on MakeMyTrip flights page at (10, 10)
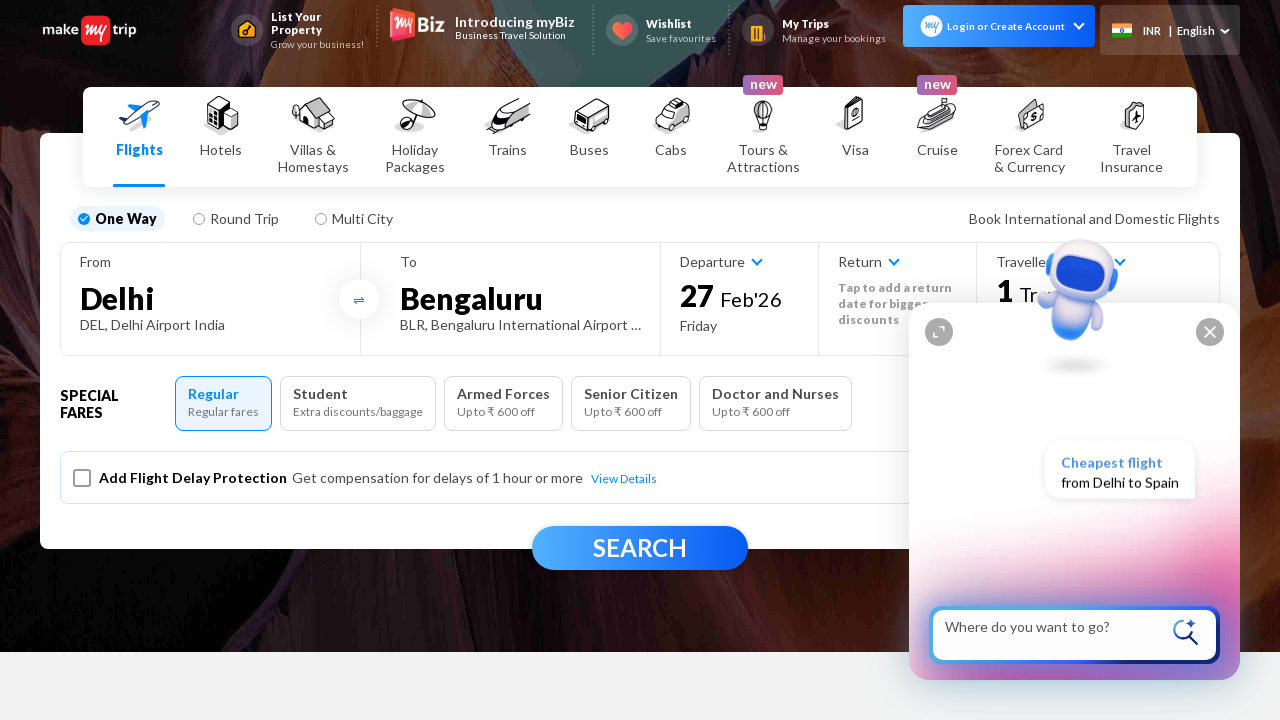

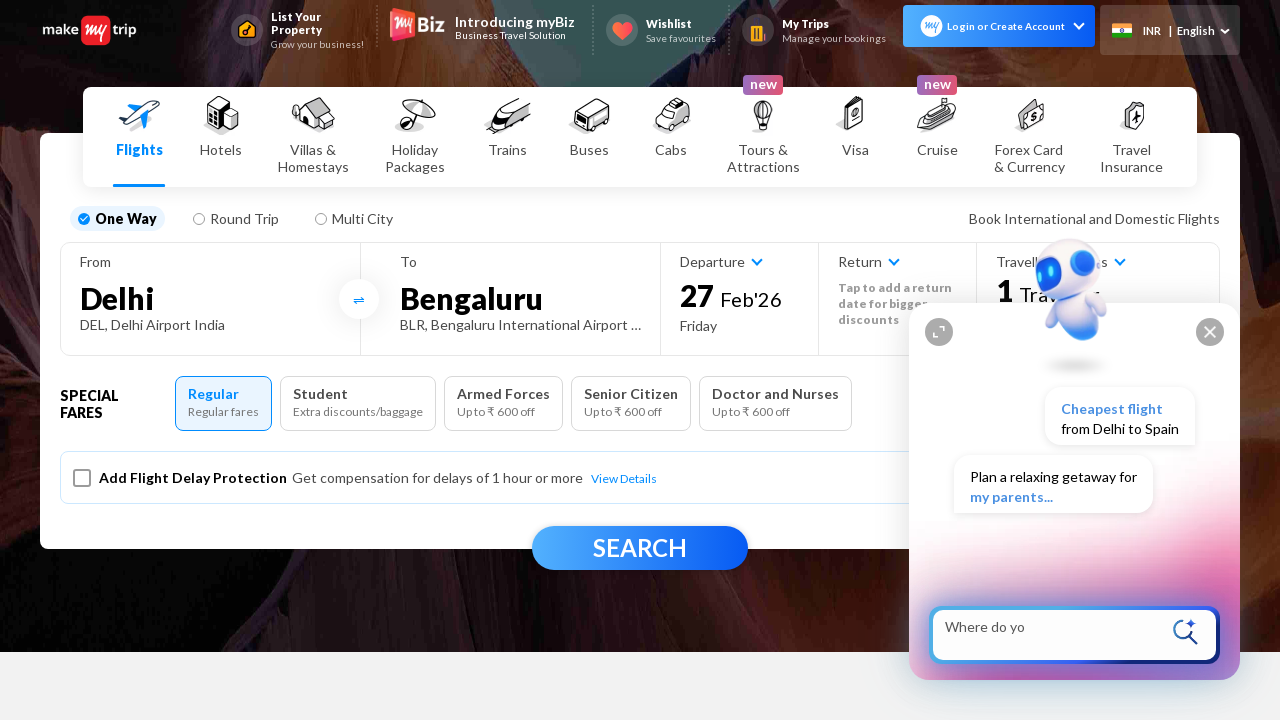